Tests opening a new browser window, navigating to a different page in that window, and verifying that two window handles exist.

Starting URL: https://the-internet.herokuapp.com/windows

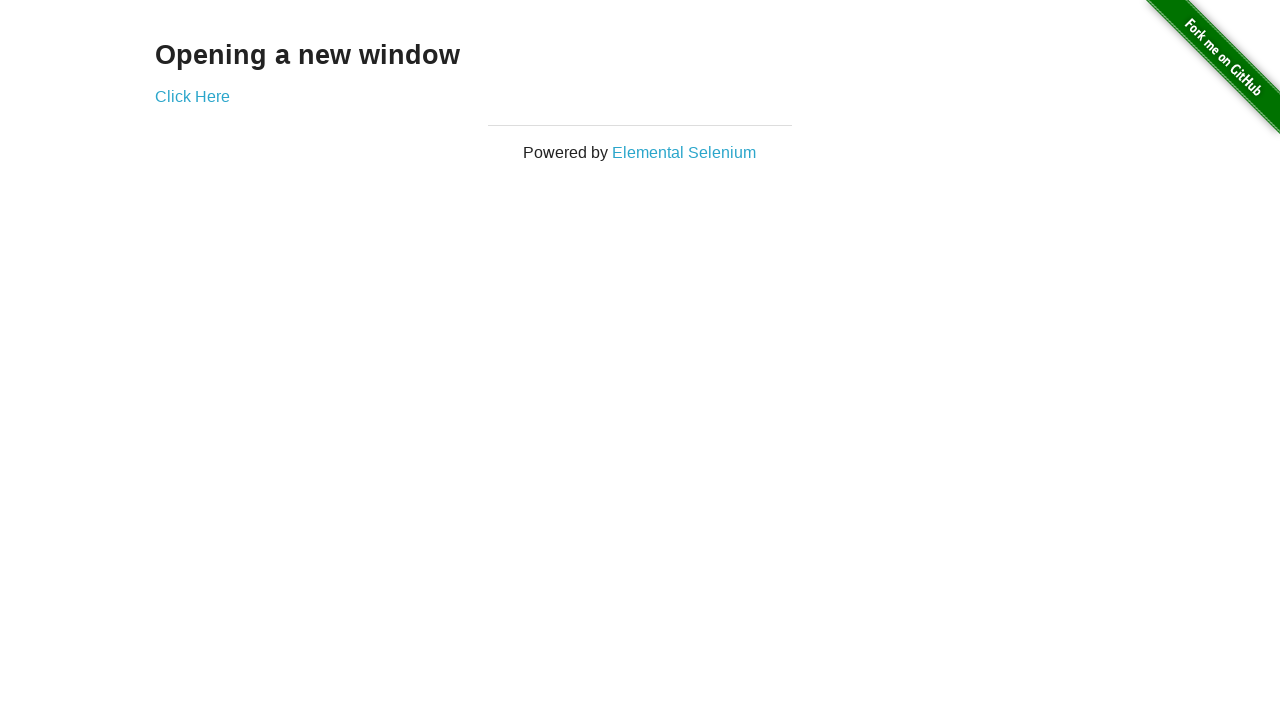

Opened a new browser window/page
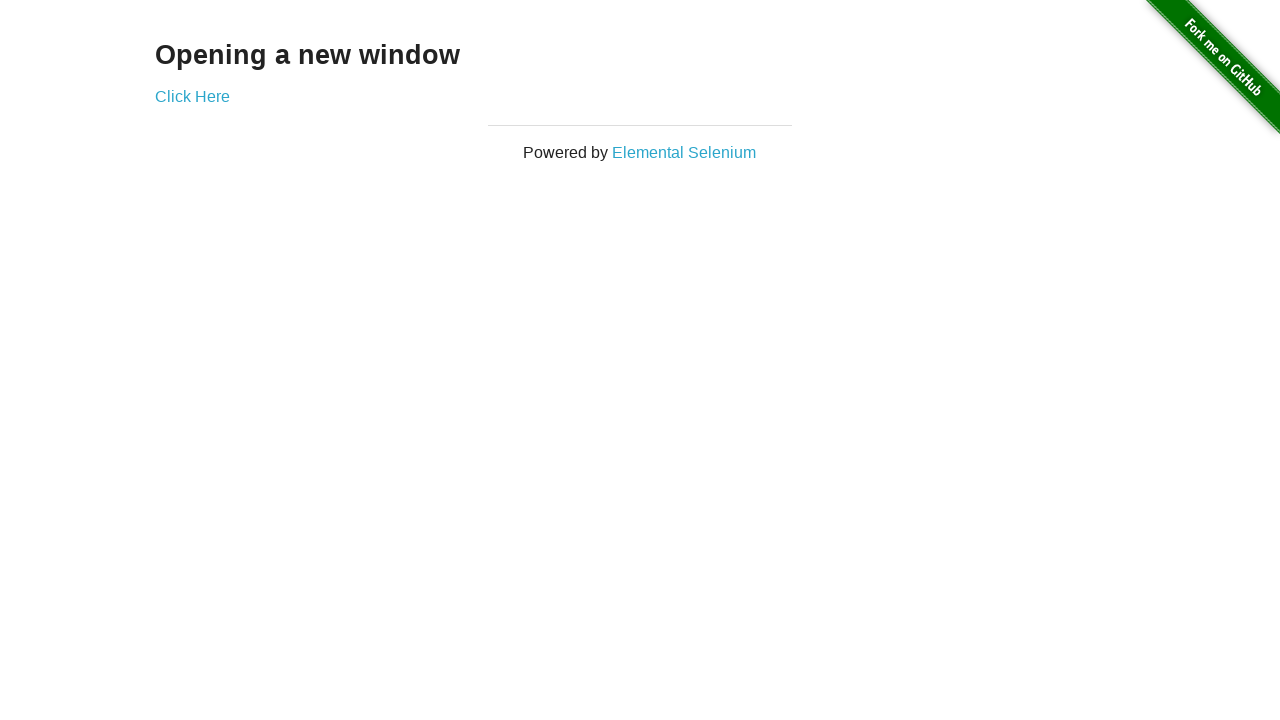

Navigated to typos page in the new window
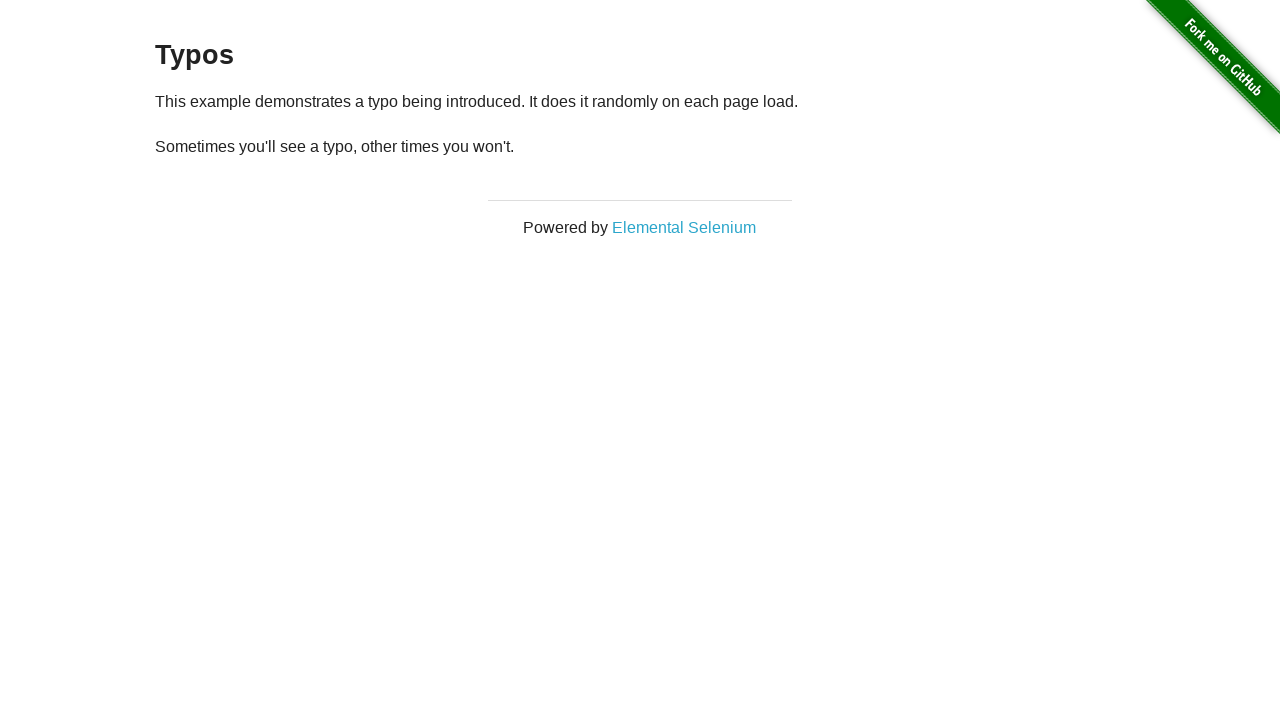

Verified that 2 pages/windows are now open
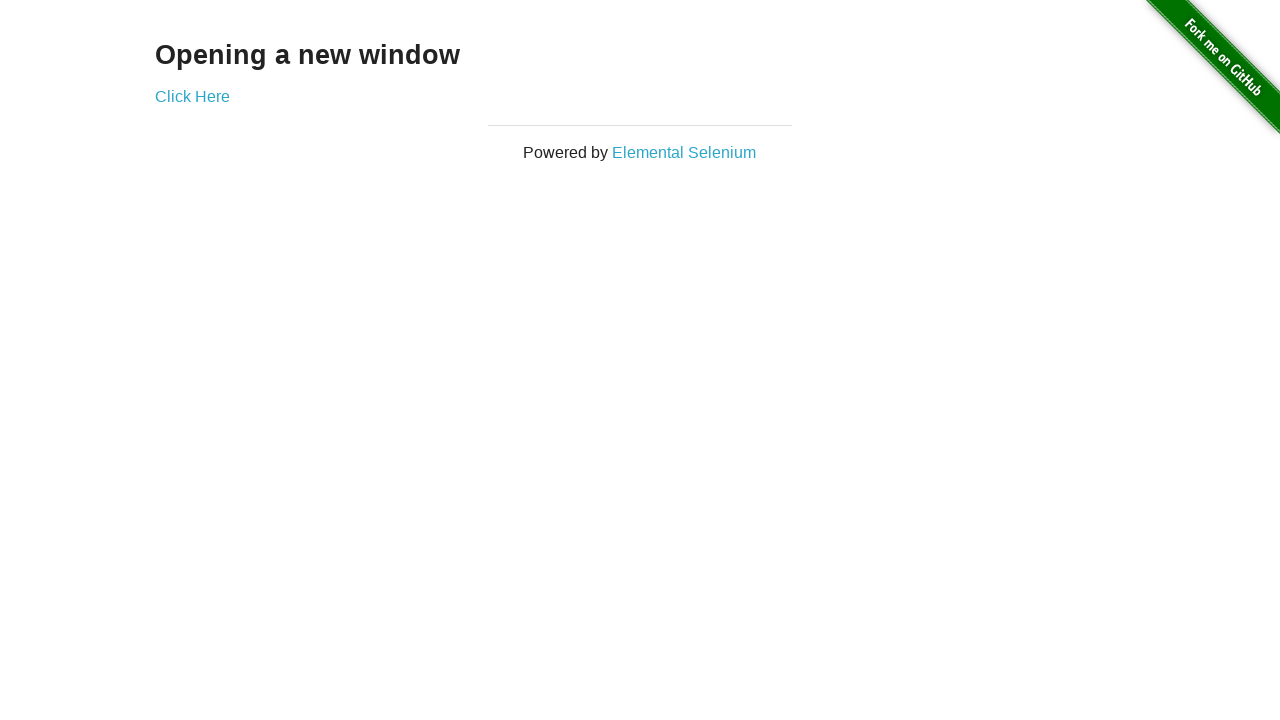

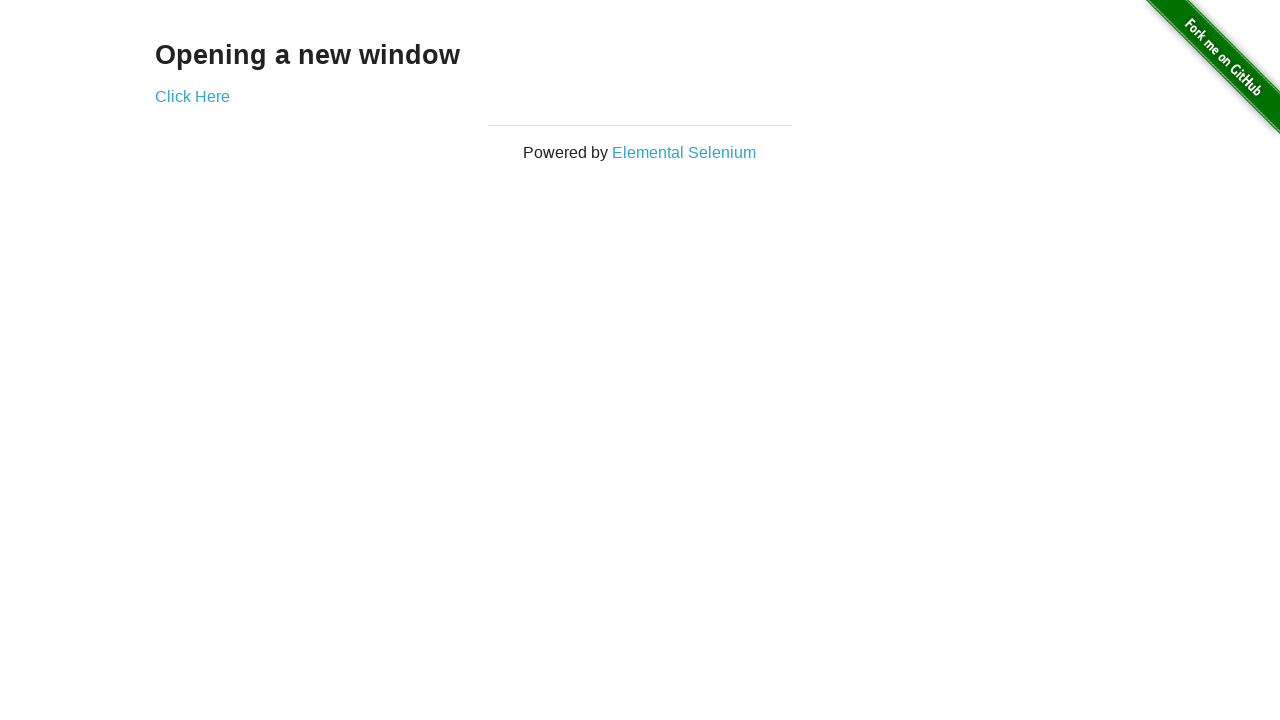